Opens the ZK demo page for date and time picker component and maximizes the browser window. The script was intended to demonstrate popup handling but only the initial navigation is implemented.

Starting URL: https://www.zkoss.org/zkdemo/input/date_and_time_picker

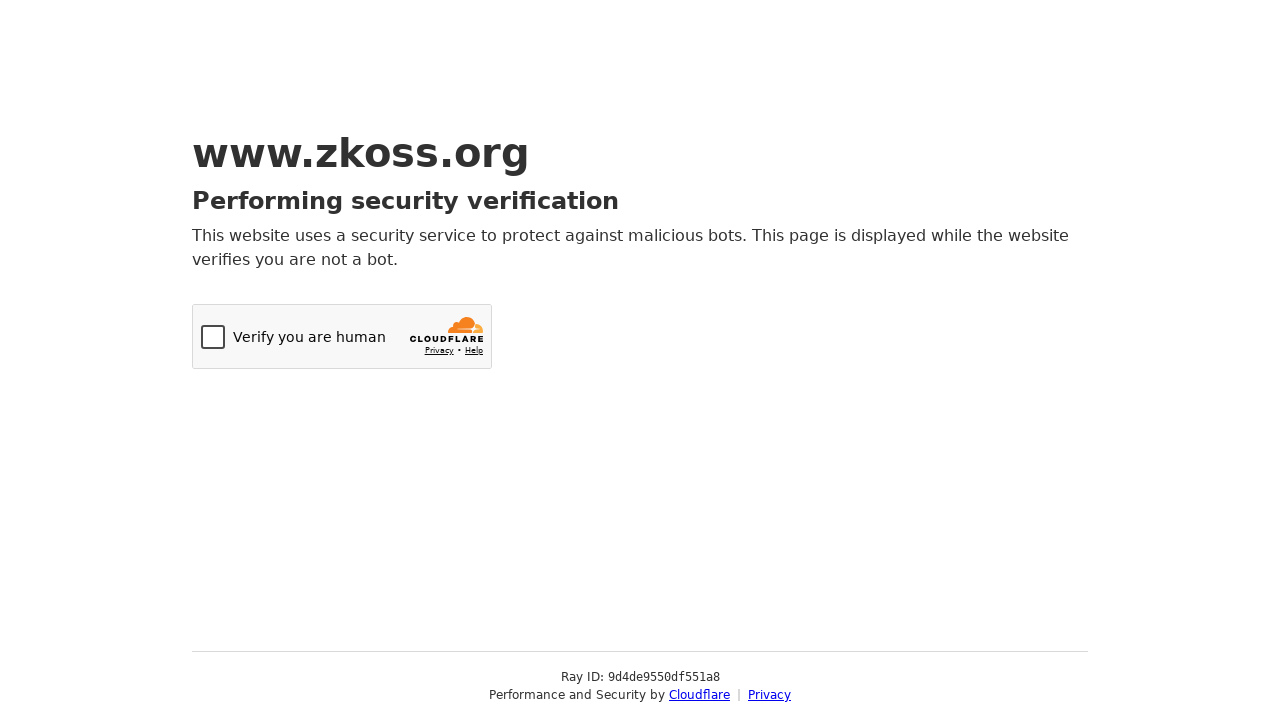

Navigated to ZK demo page for date and time picker component
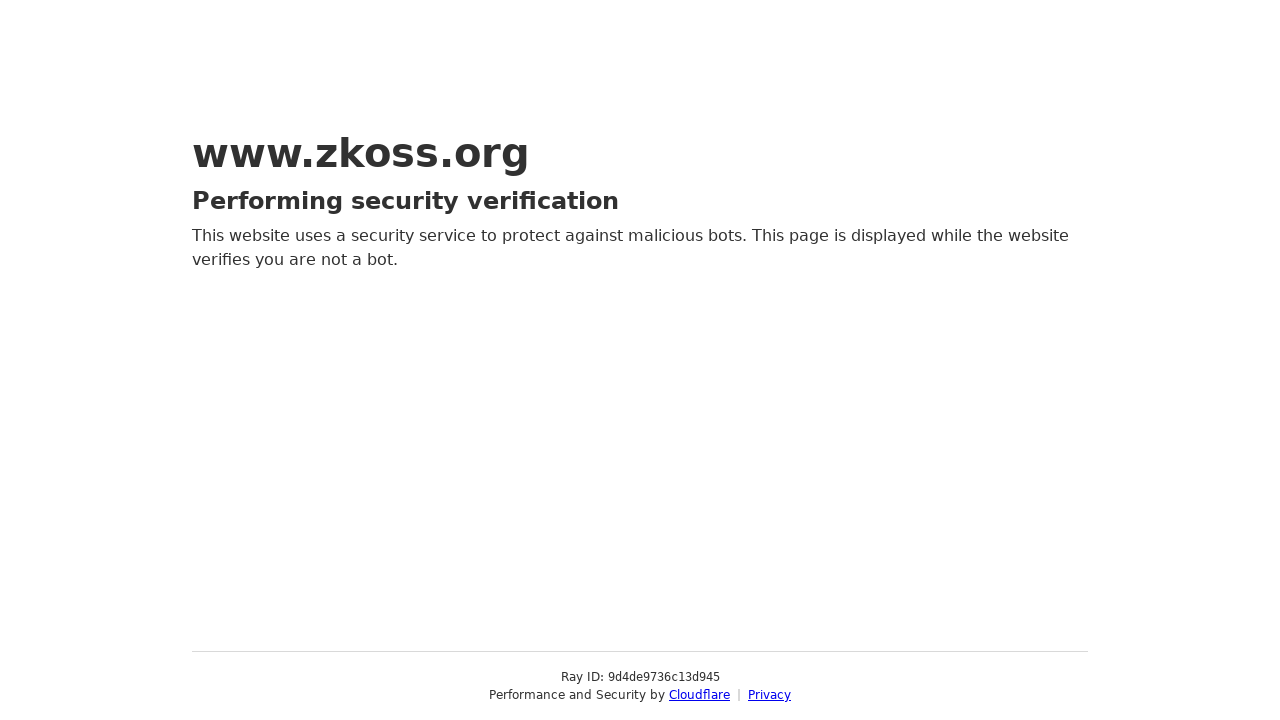

Set viewport size to 1920x1080 to simulate maximized browser window
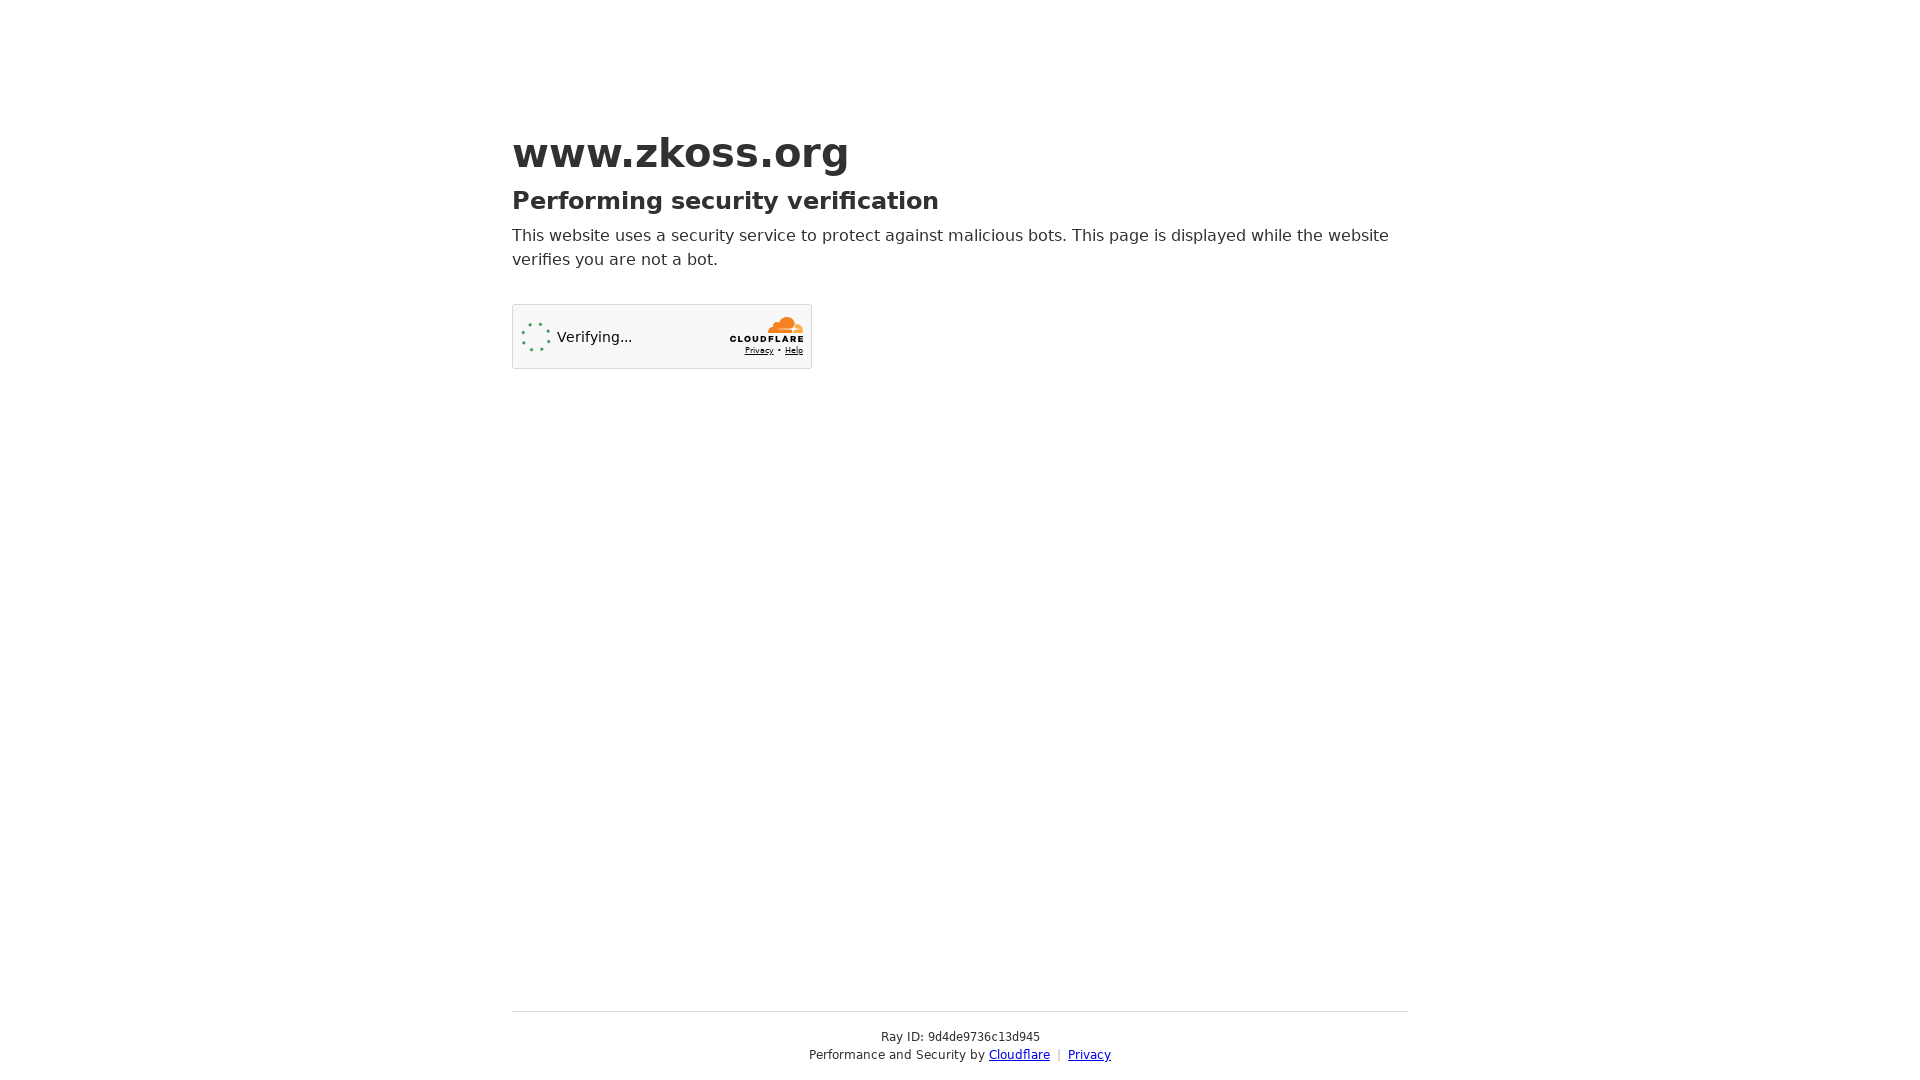

Date picker demo page loaded successfully
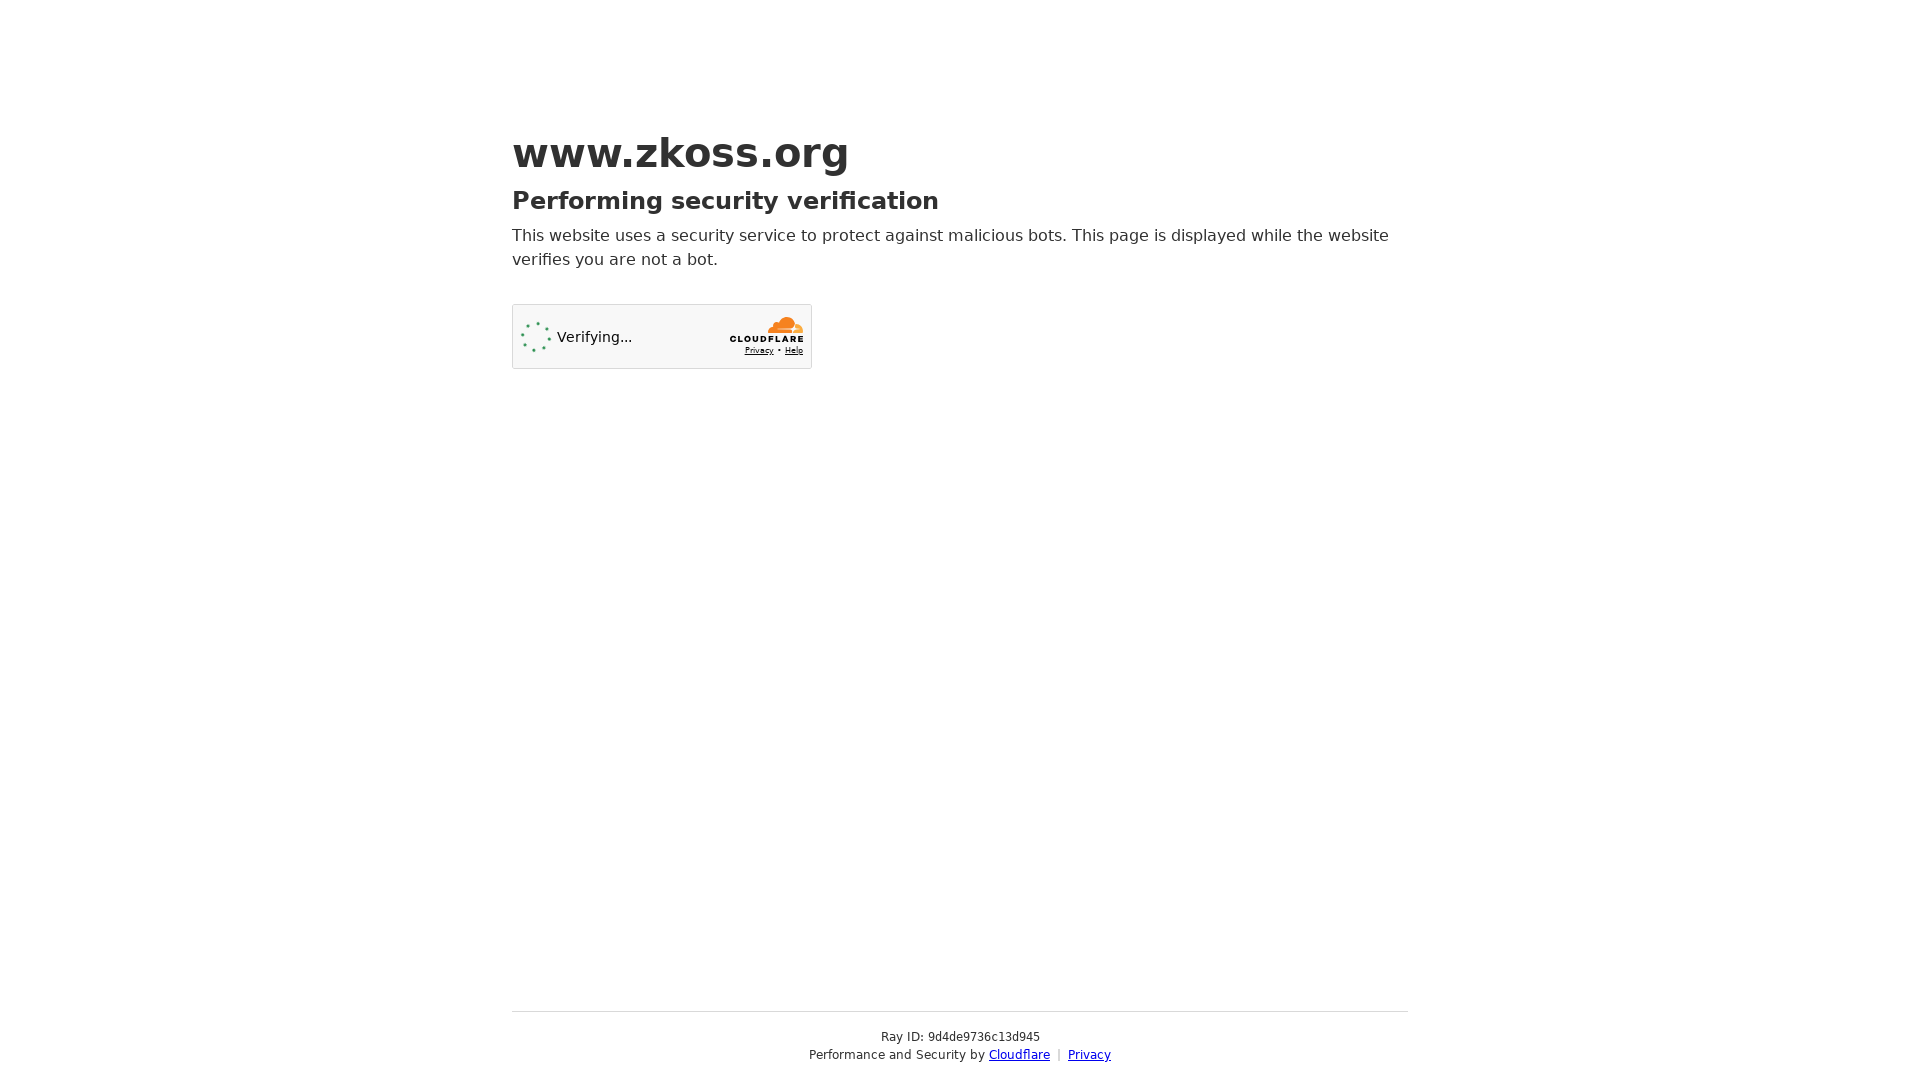

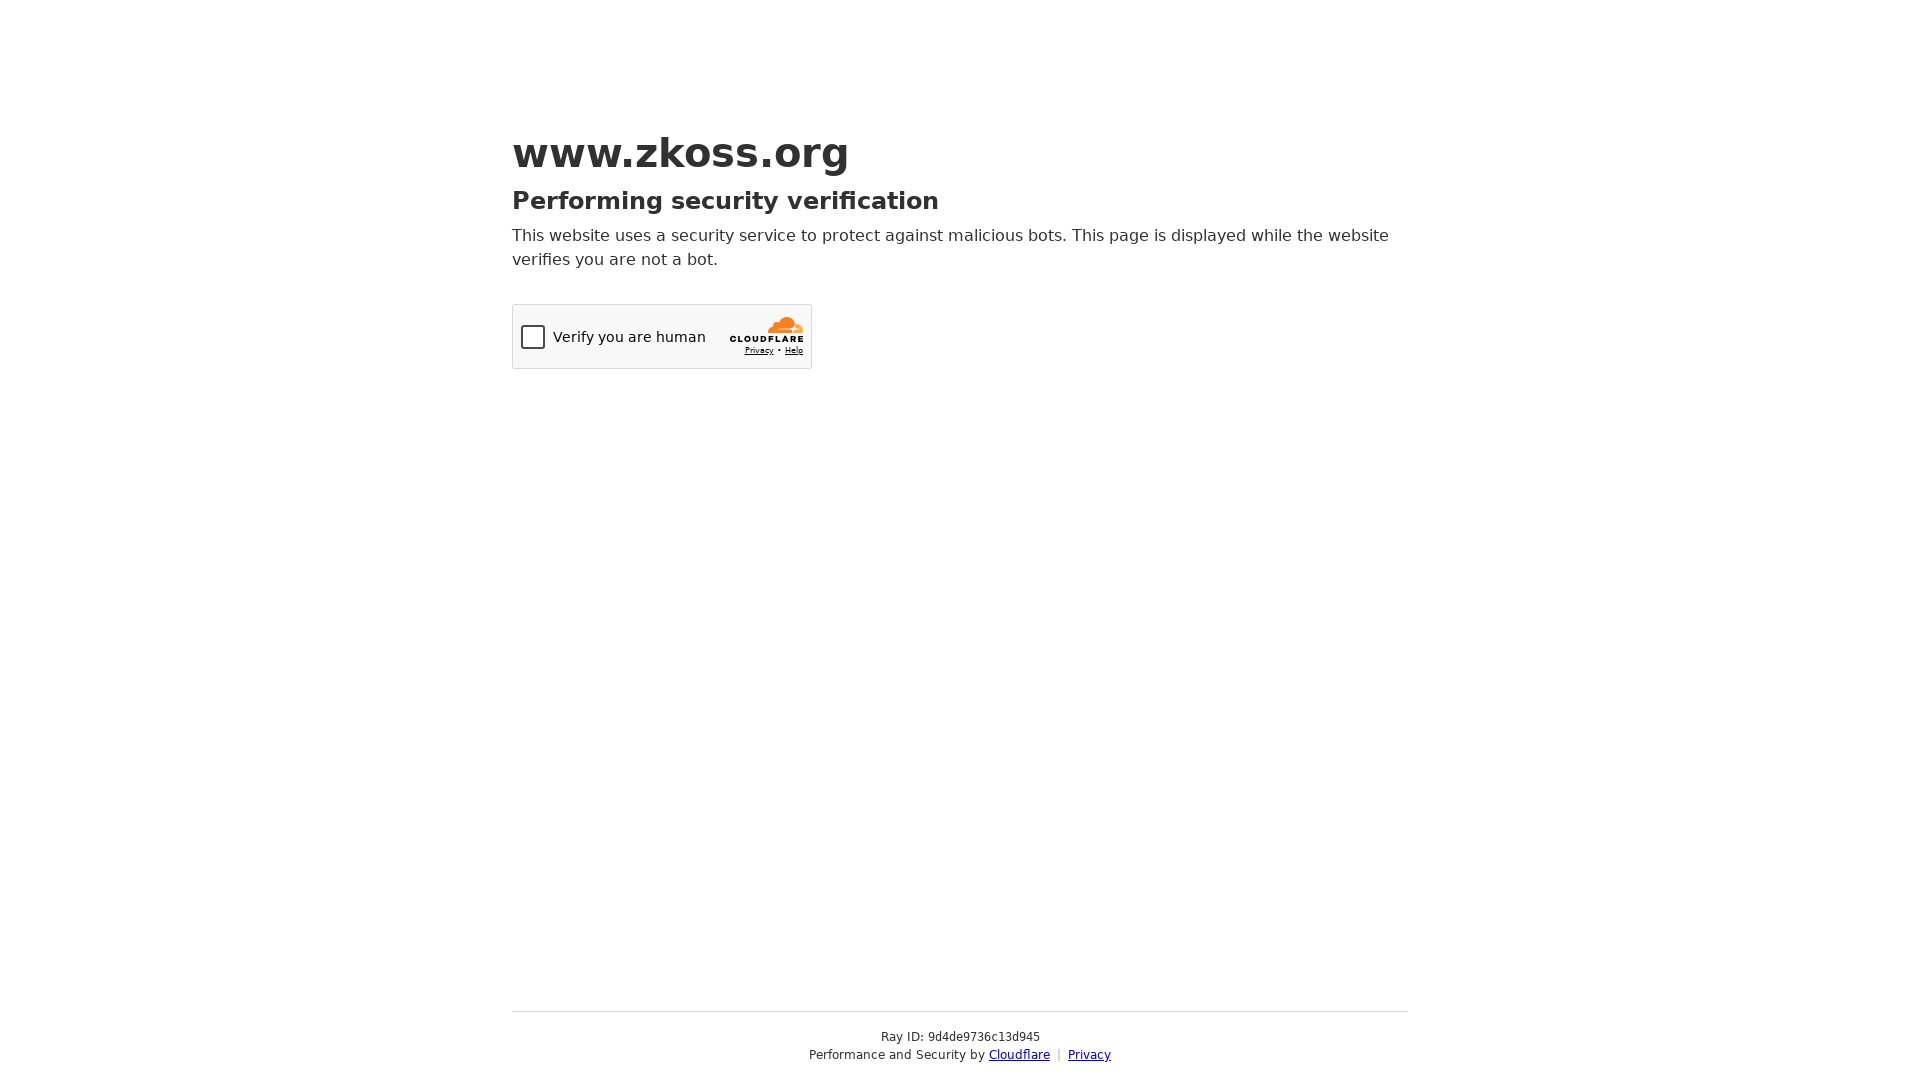